Clicks on the "Check Out Real Results" heading to navigate to that section

Starting URL: https://klik.solutions/

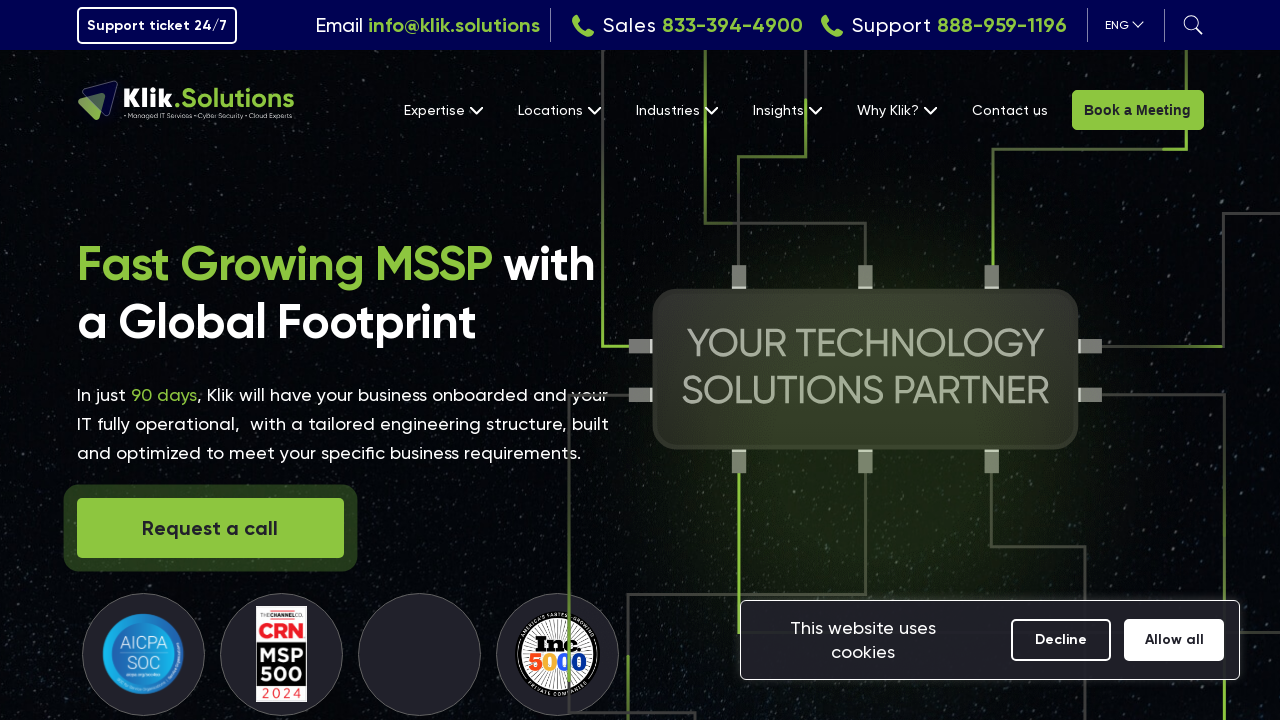

Navigated to https://klik.solutions/
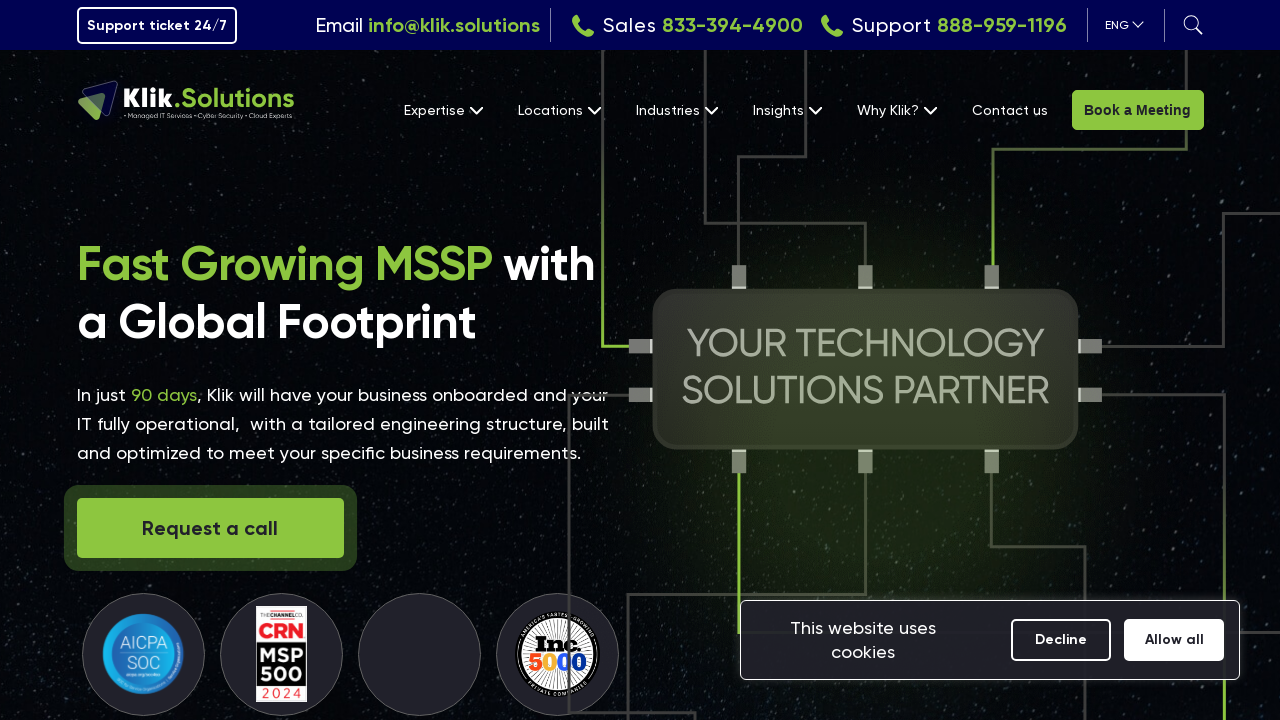

Clicked on the 'Check Out Real Results and' heading to navigate to that section at (640, 360) on internal:role=heading[name="Check Out Real Results and"i]
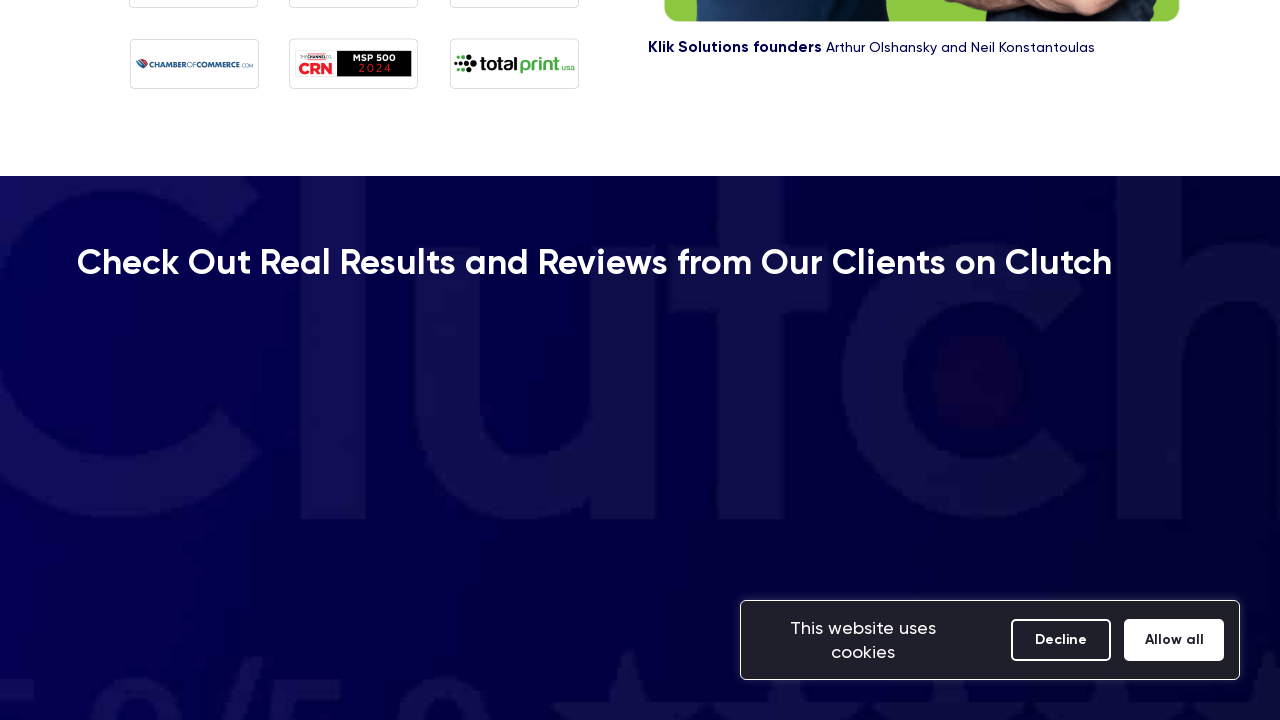

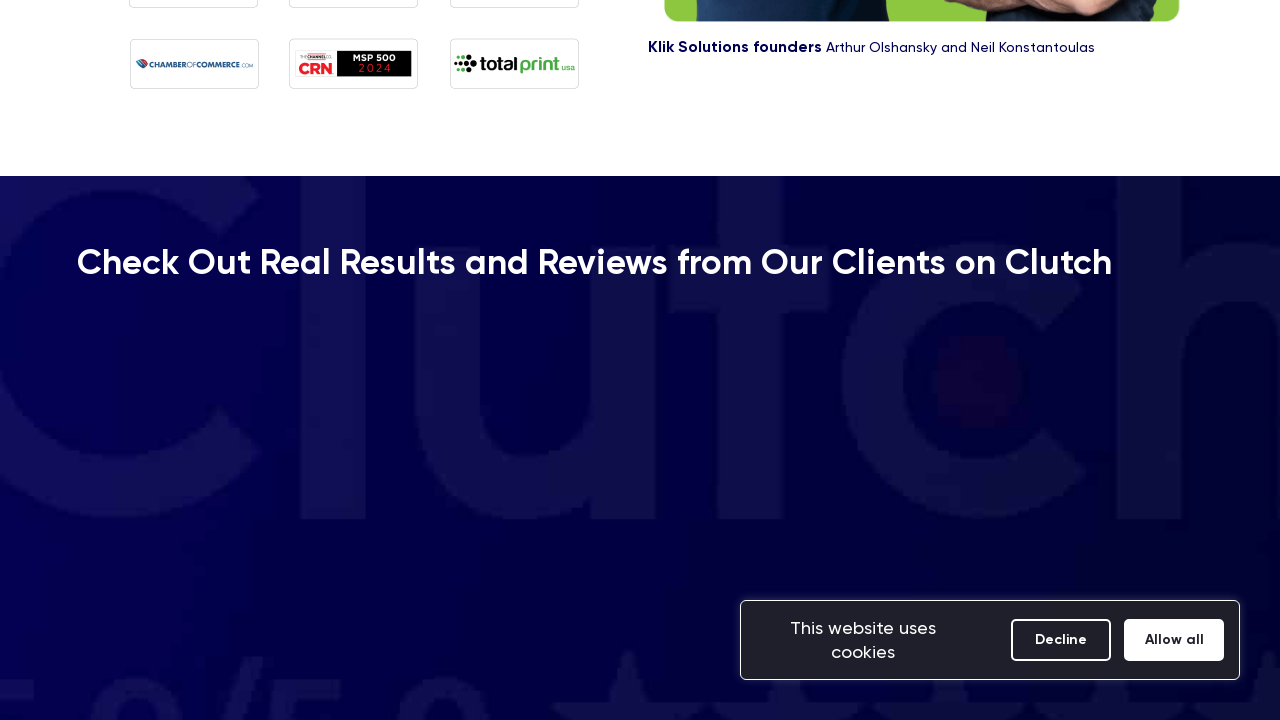